Tests UI controls on a practice page including dropdown selection, radio button clicks, and checkbox interactions without performing actual login

Starting URL: https://rahulshettyacademy.com/loginpagePractise/

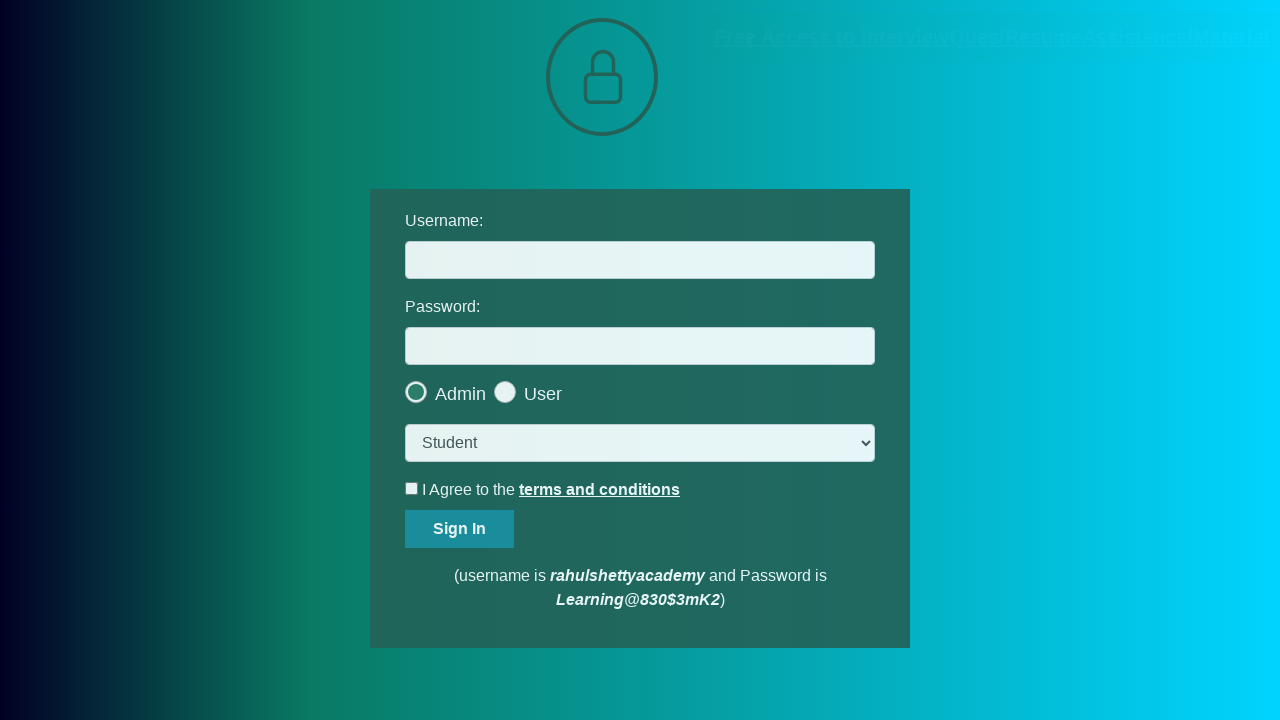

Selected 'Consultant' from dropdown on select.form-control
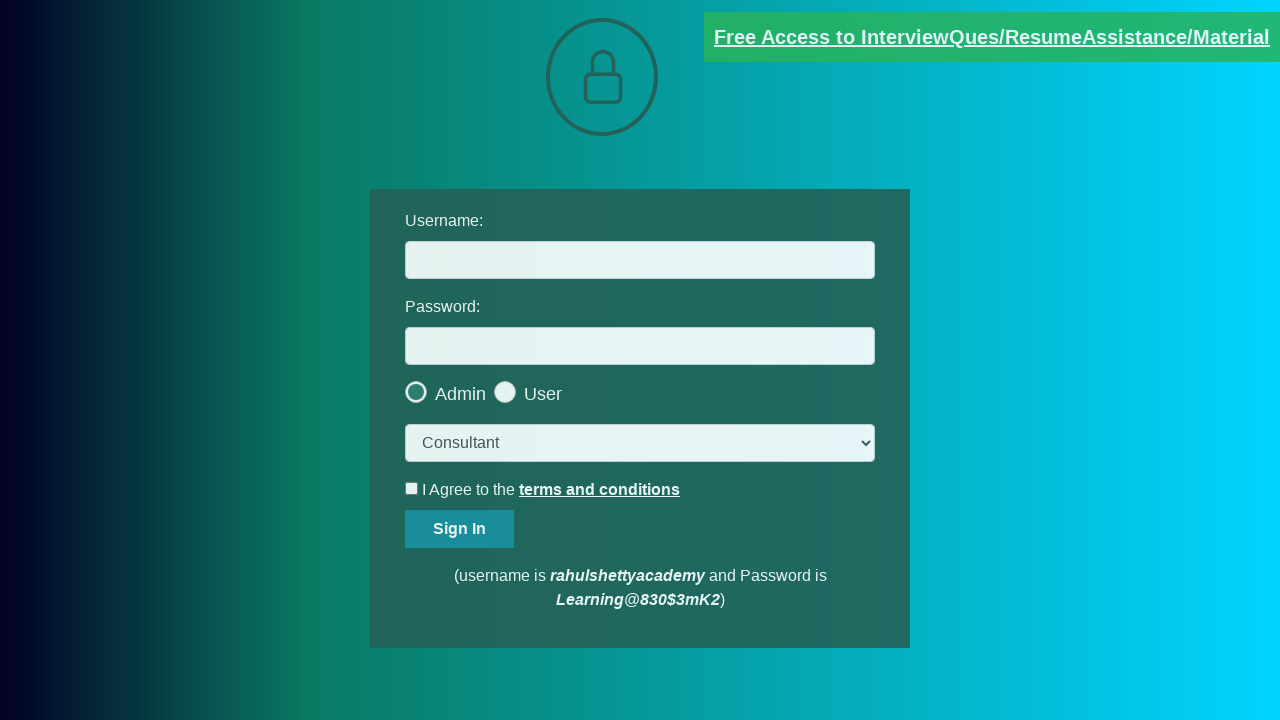

Clicked the last radio button at (543, 394) on .radiotextsty >> nth=-1
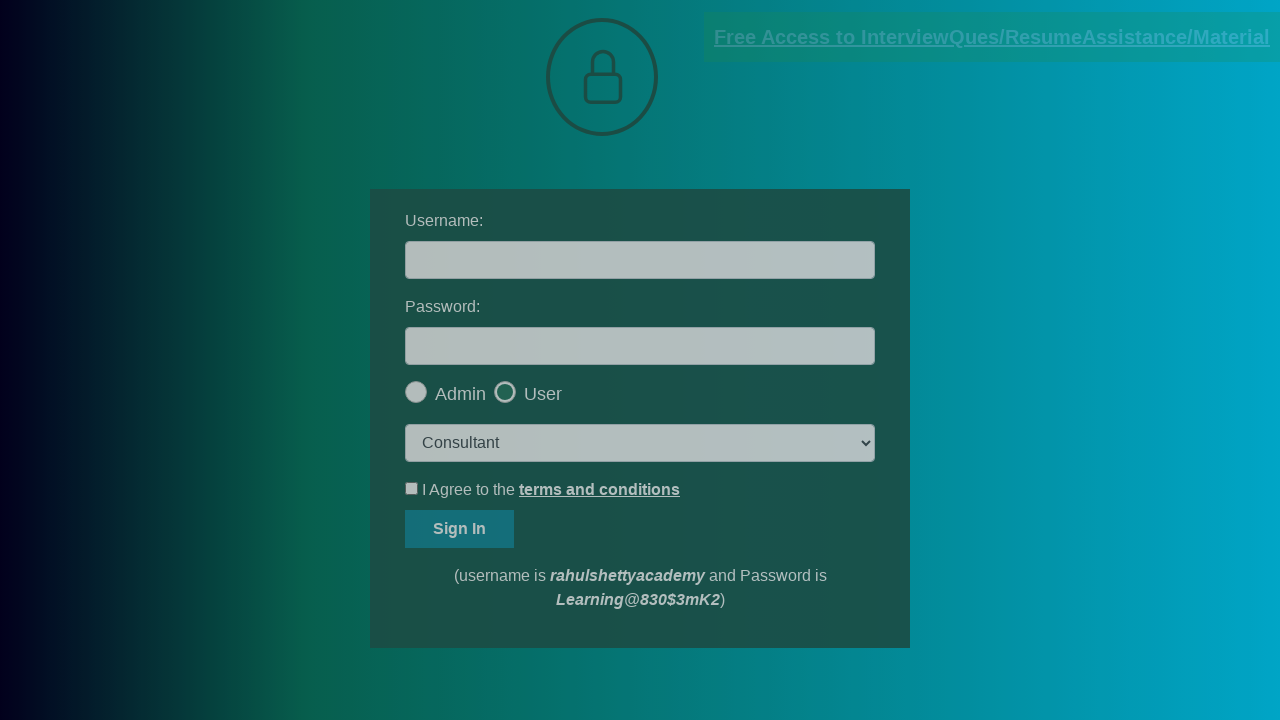

Clicked okay button on popup at (698, 144) on #okayBtn
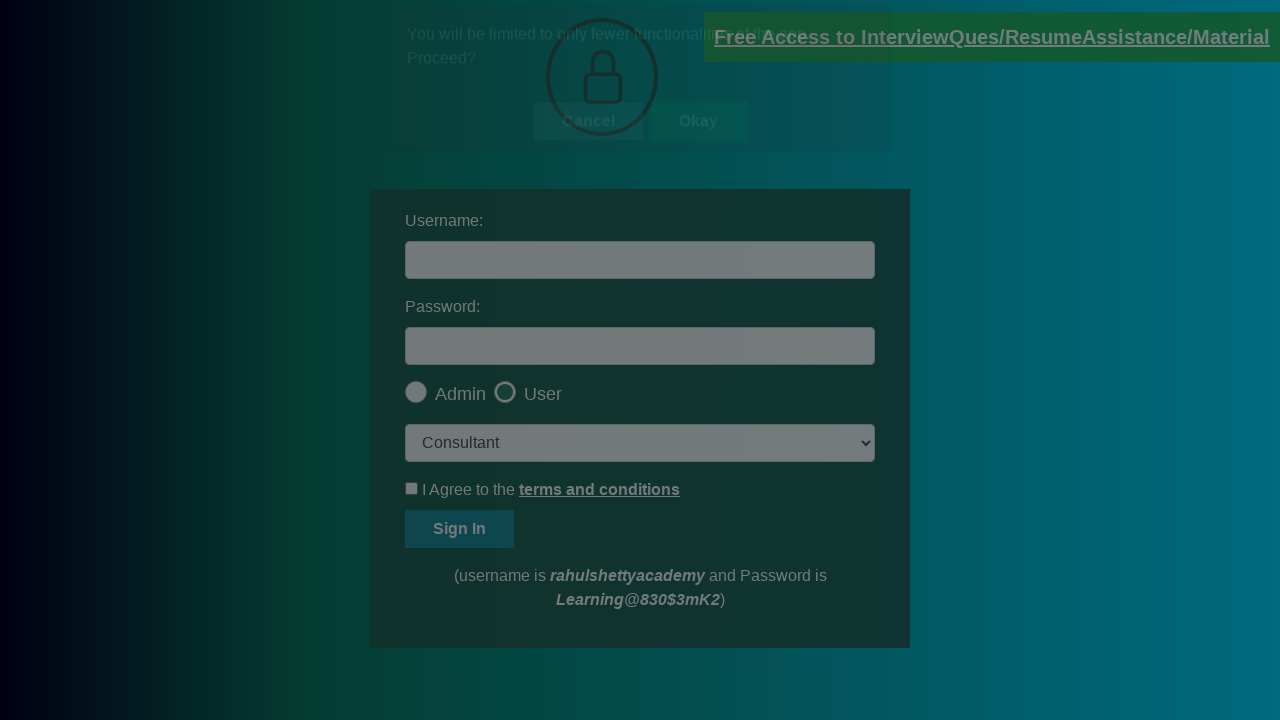

Clicked terms and conditions checkbox at (412, 488) on #terms
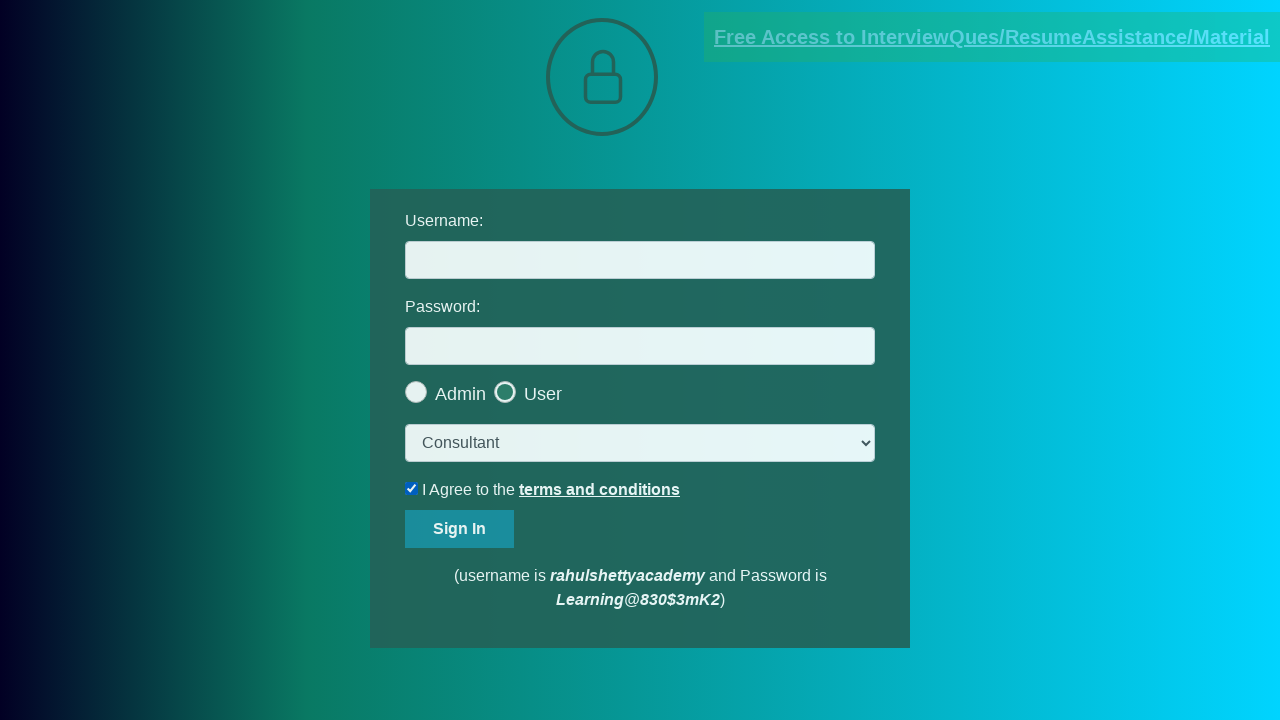

Verified document link has 'blinkingText' class attribute
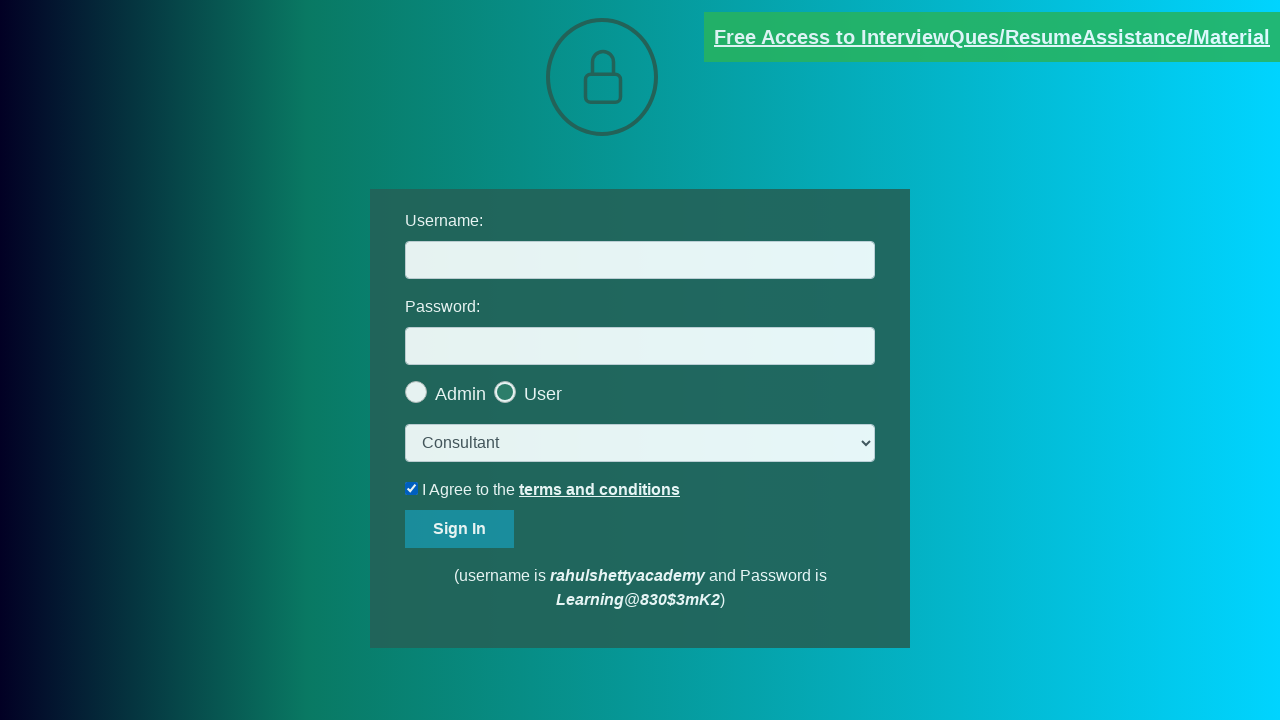

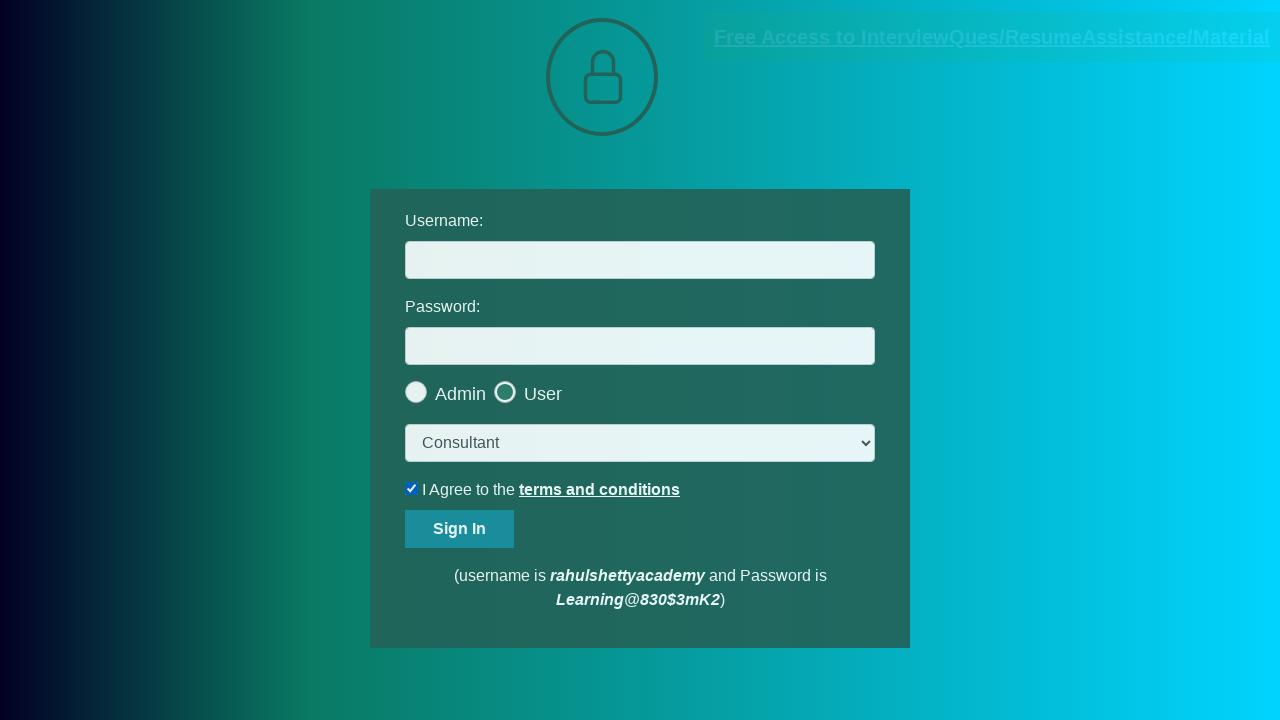